Tests a registration form by filling in first name and email fields, submitting the form, and verifying the success message

Starting URL: http://suninjuly.github.io/registration2.html

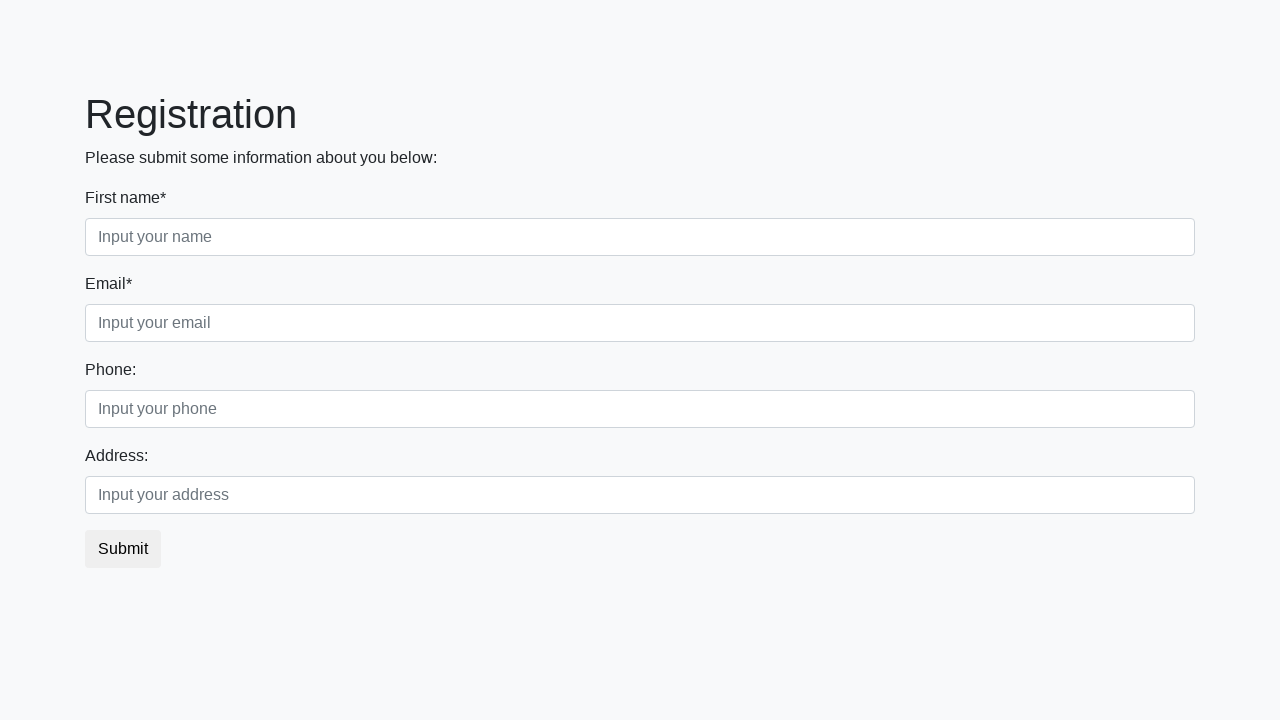

Filled first name field with 'John' on //div/label[text()="First name*"]/following-sibling::*[1]
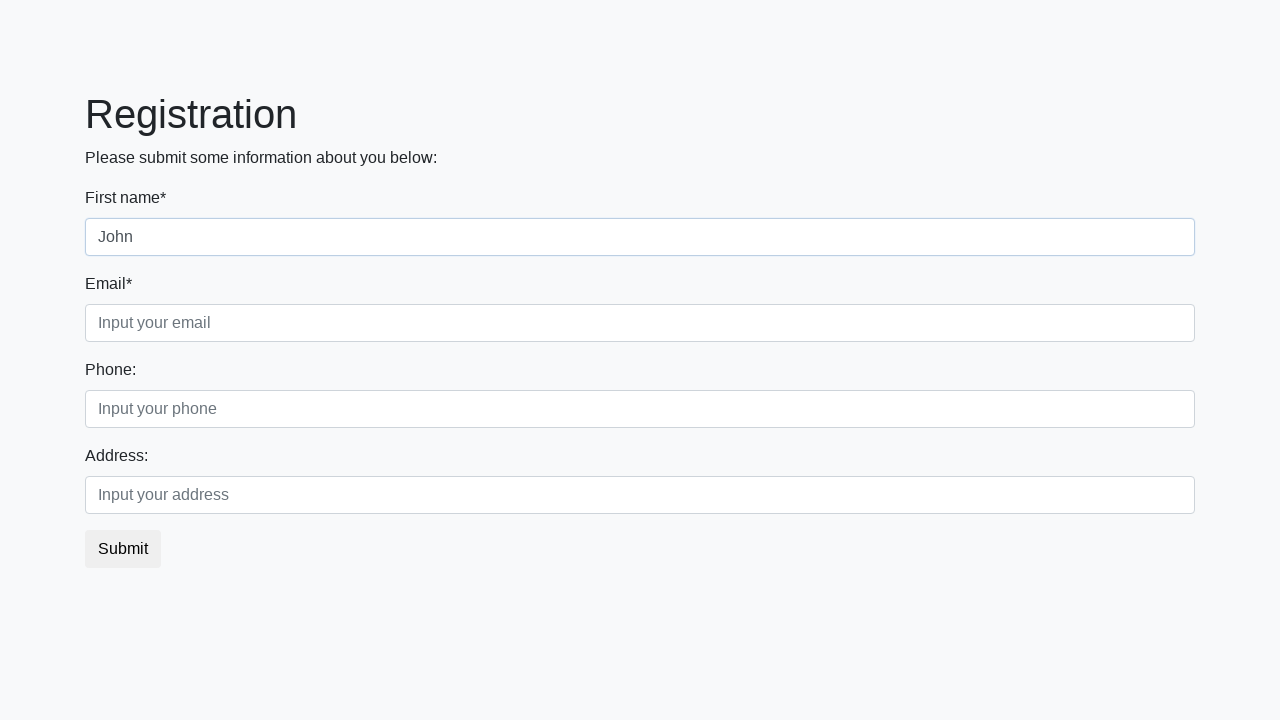

Filled email field with 'johndoe@gmail.com' on //div/label[text()="Email*"]/following-sibling::*[1]
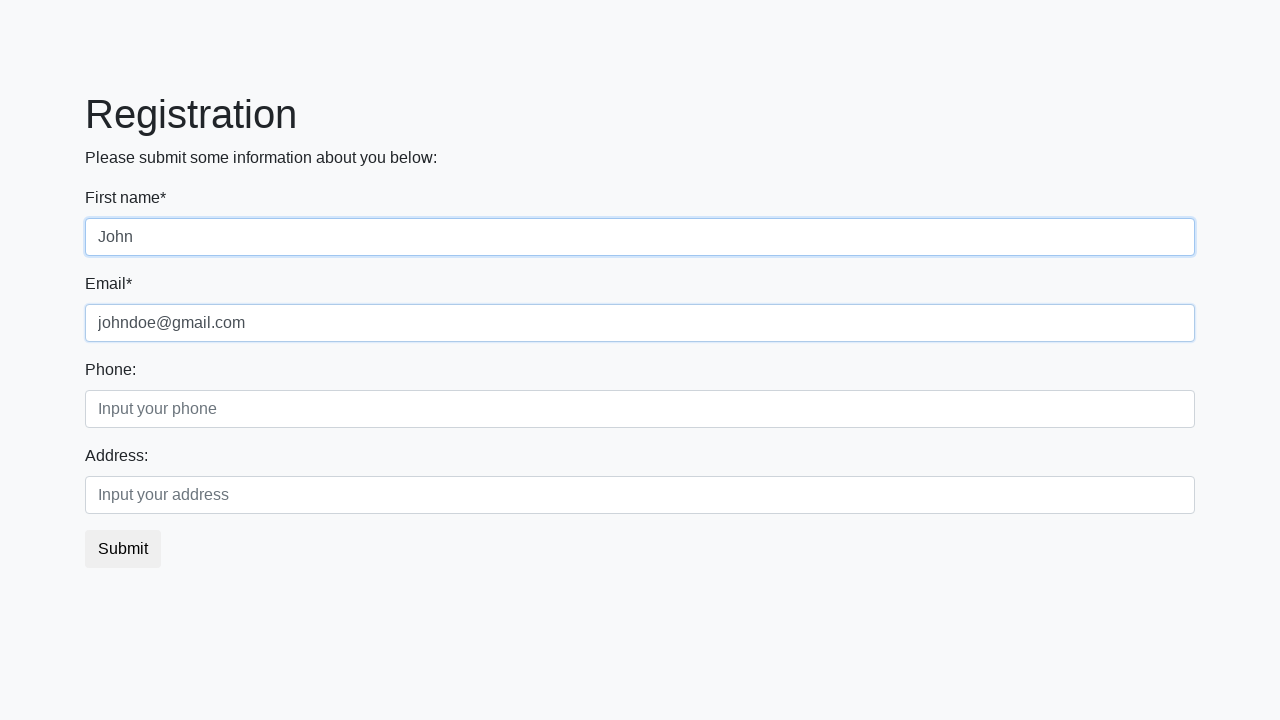

Clicked submit button at (123, 549) on button.btn
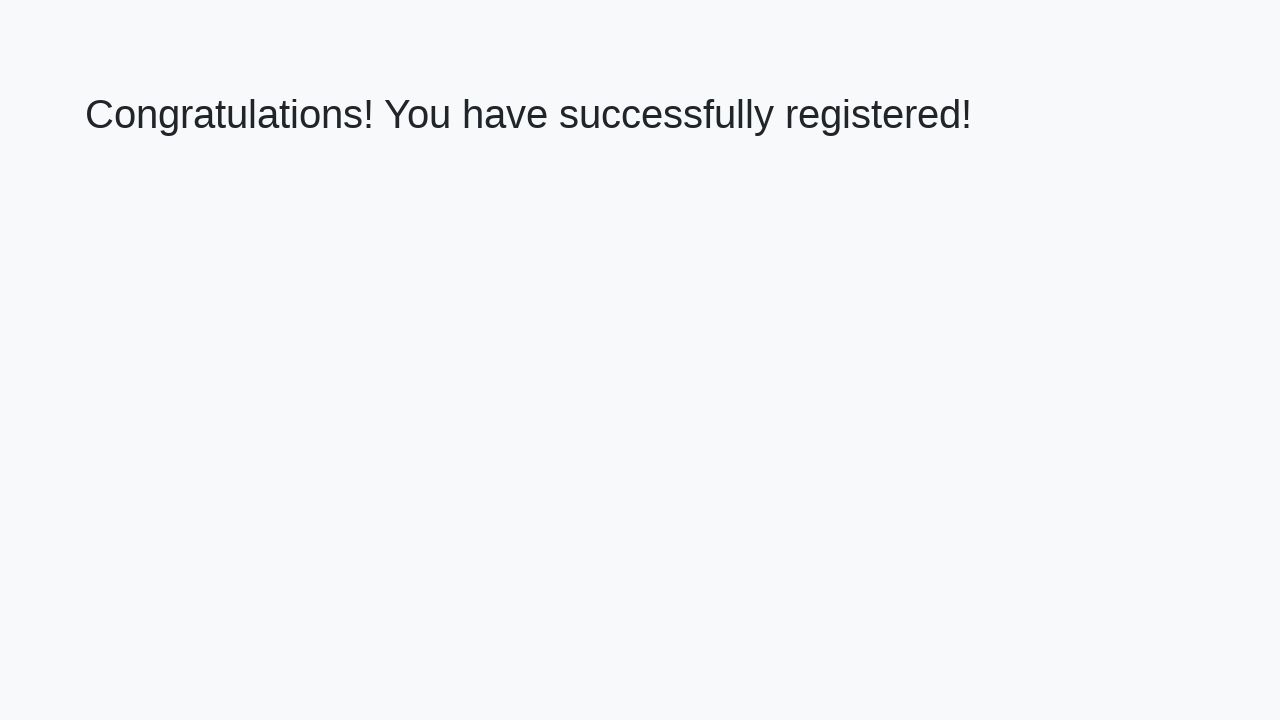

Success message heading loaded
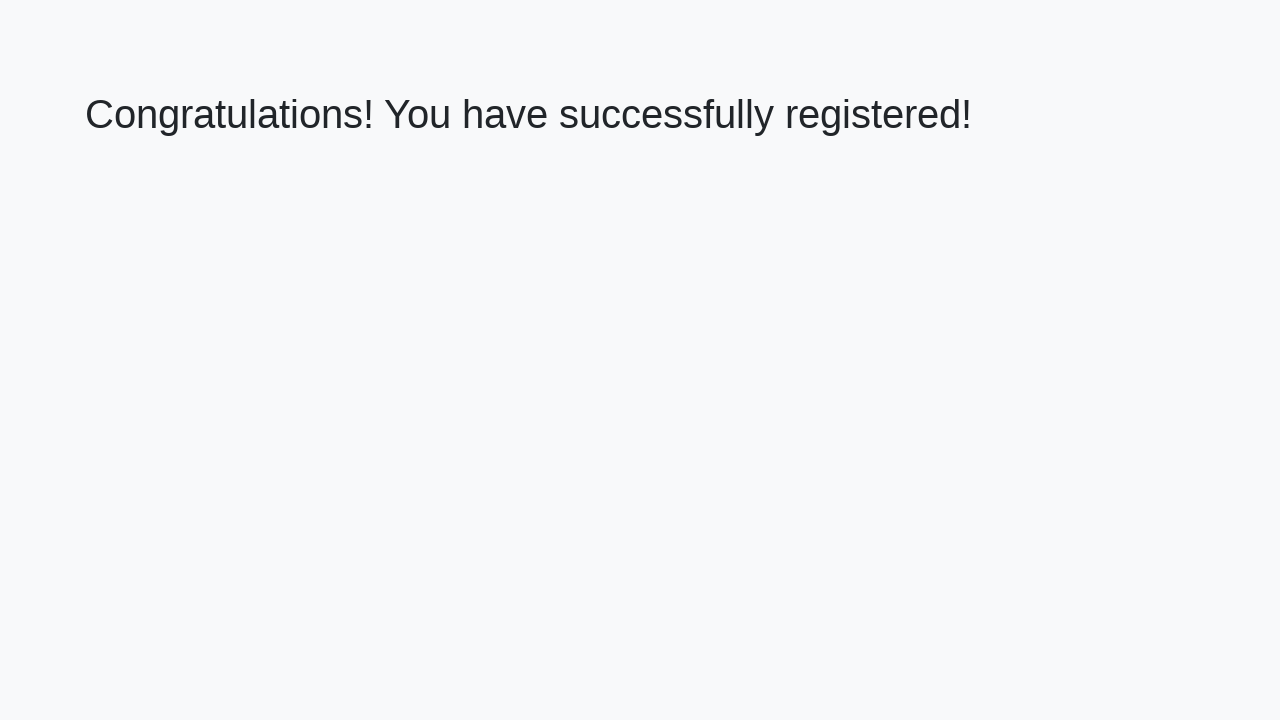

Retrieved success message text
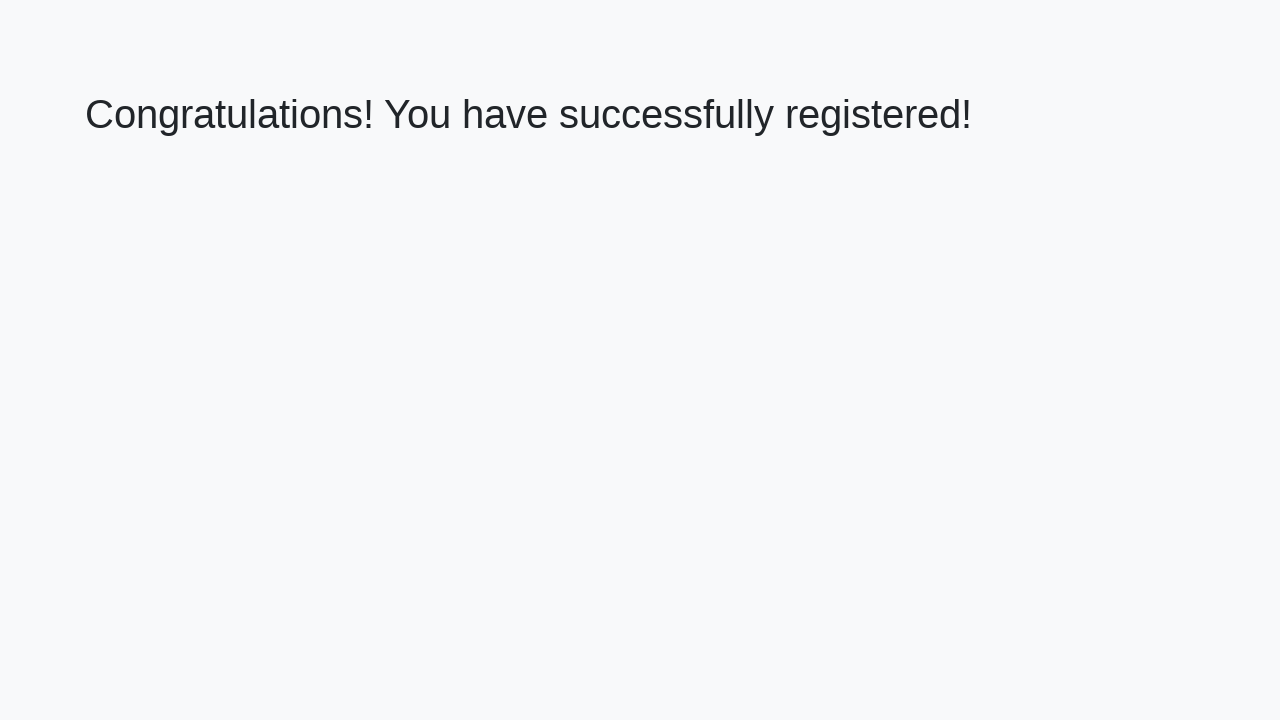

Verified success message: 'Congratulations! You have successfully registered!'
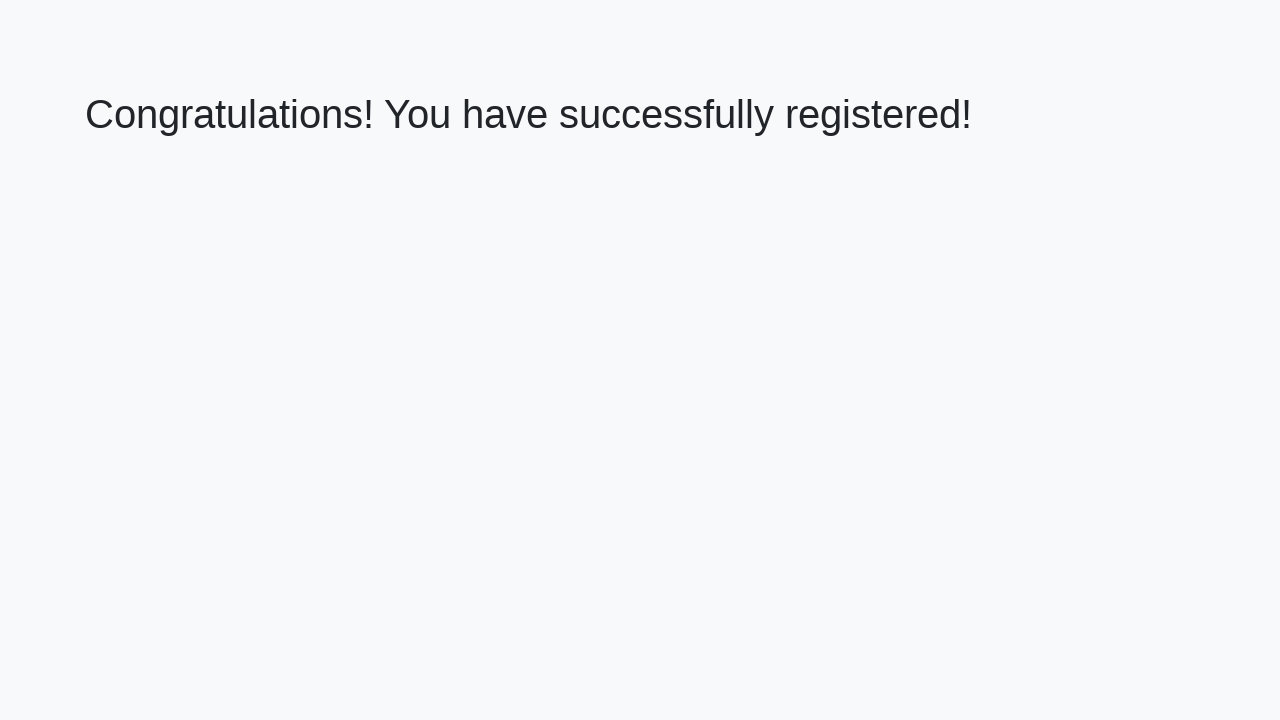

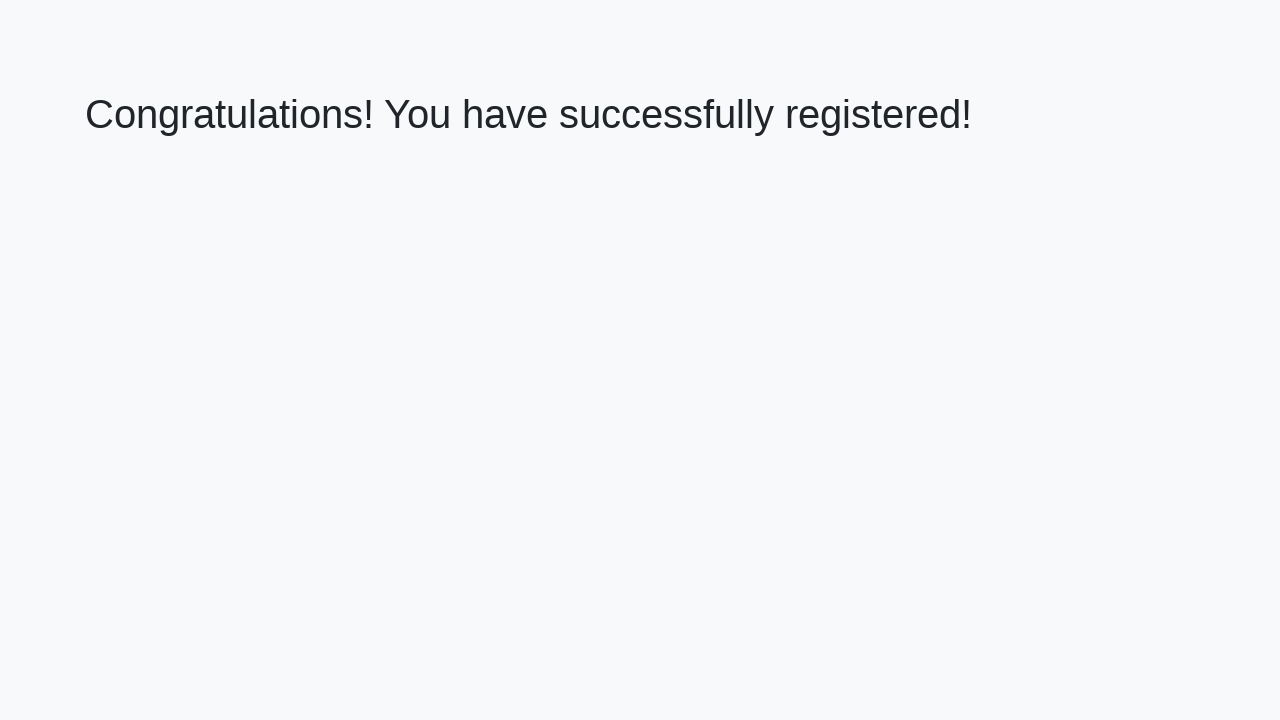